Tests right-click (context click) functionality on a button element using mouse actions

Starting URL: https://demoqa.com/buttons

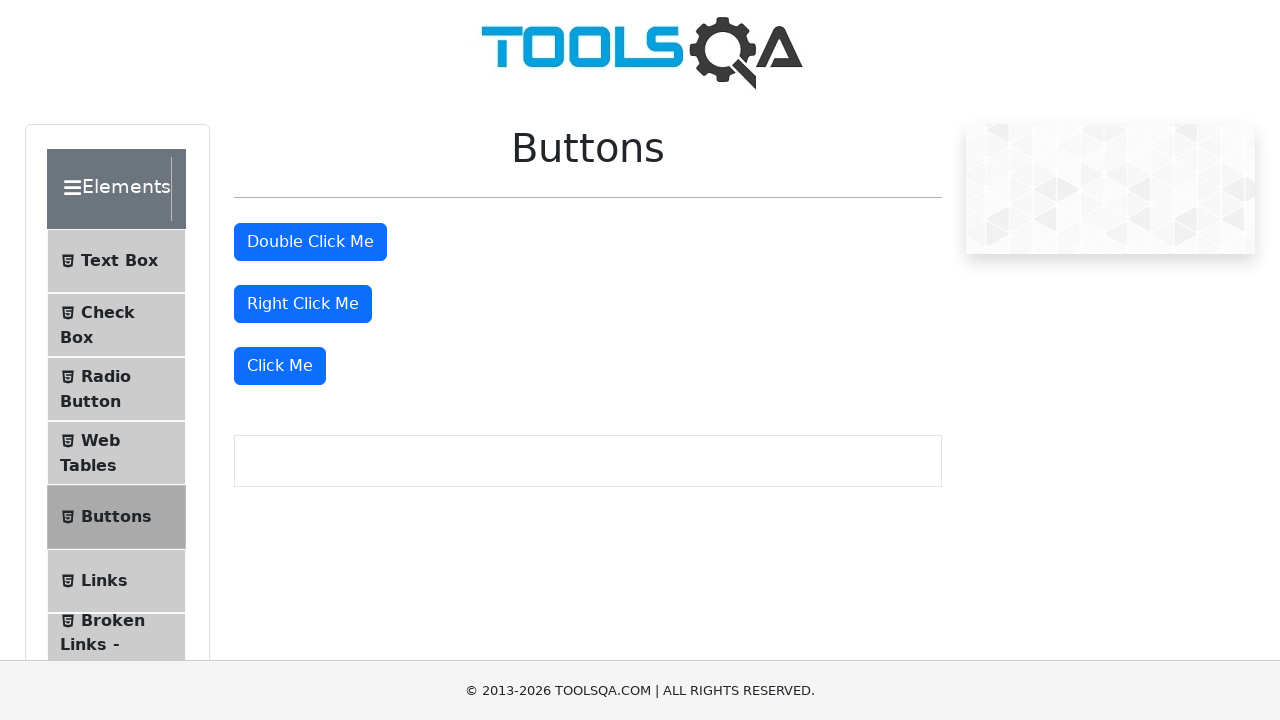

Right-click button element is visible and ready
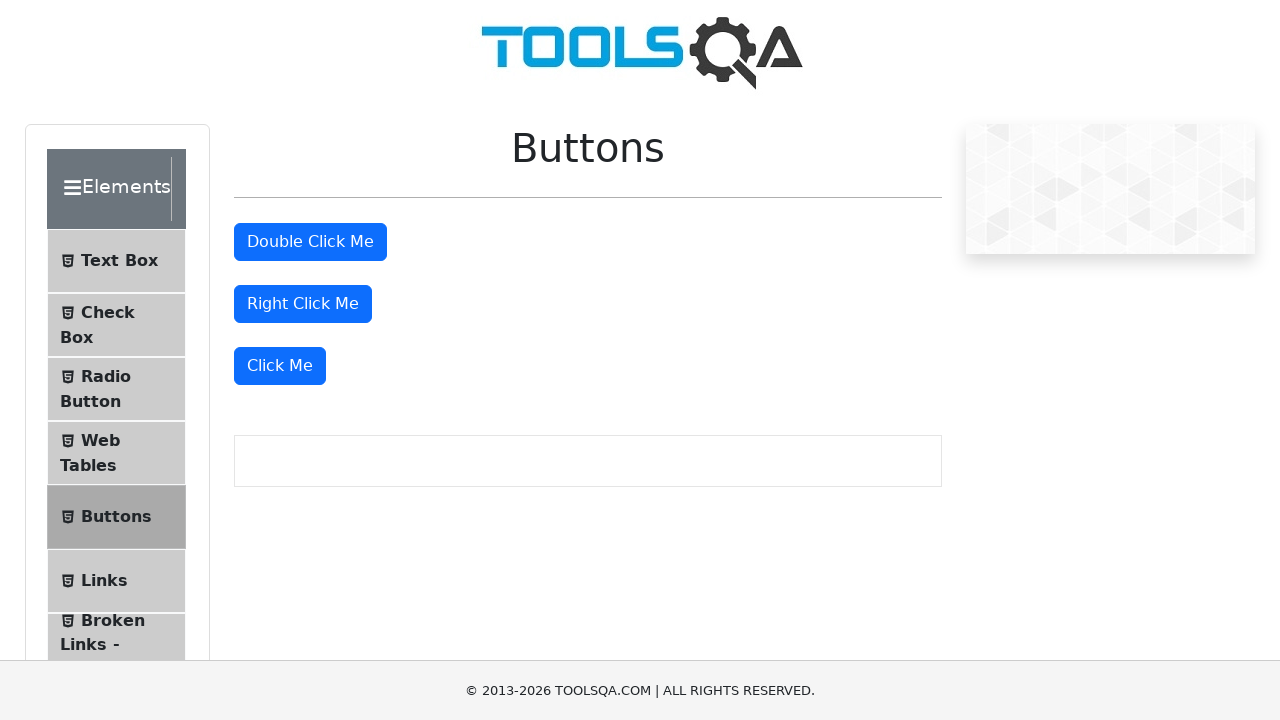

Performed right-click (context click) on the button element at (303, 304) on #rightClickBtn
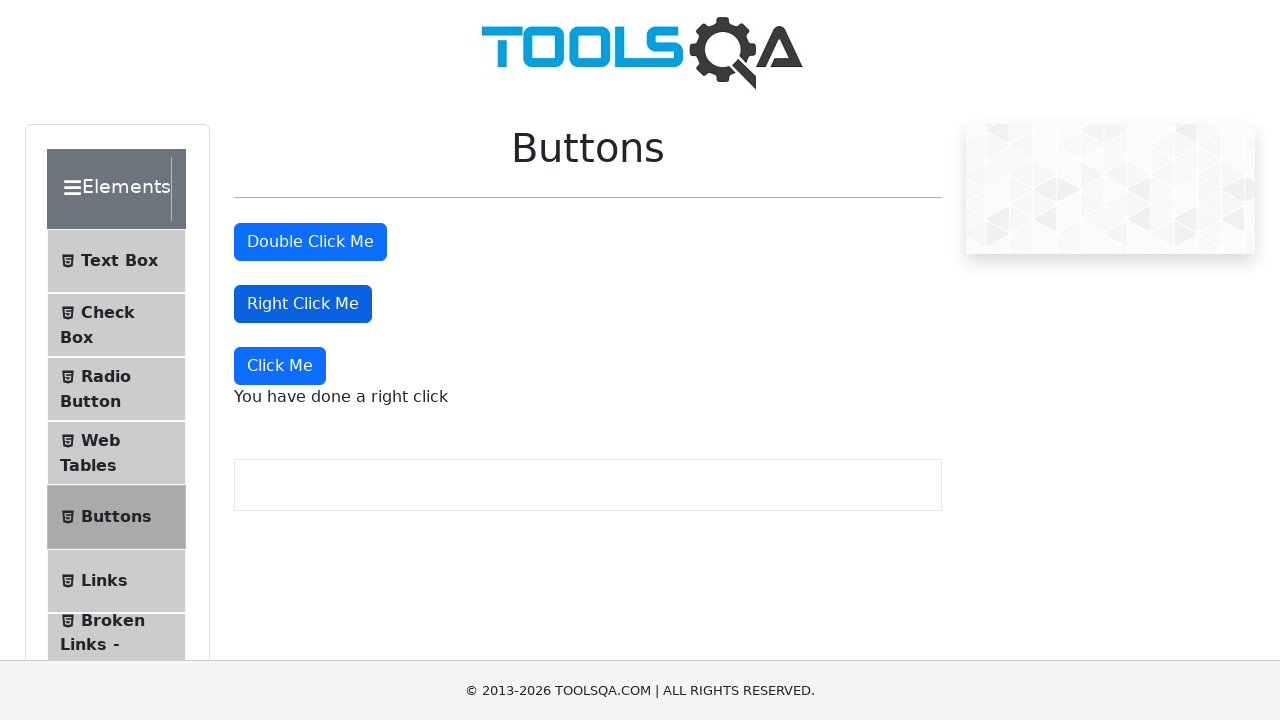

Waited 500ms to observe context menu result
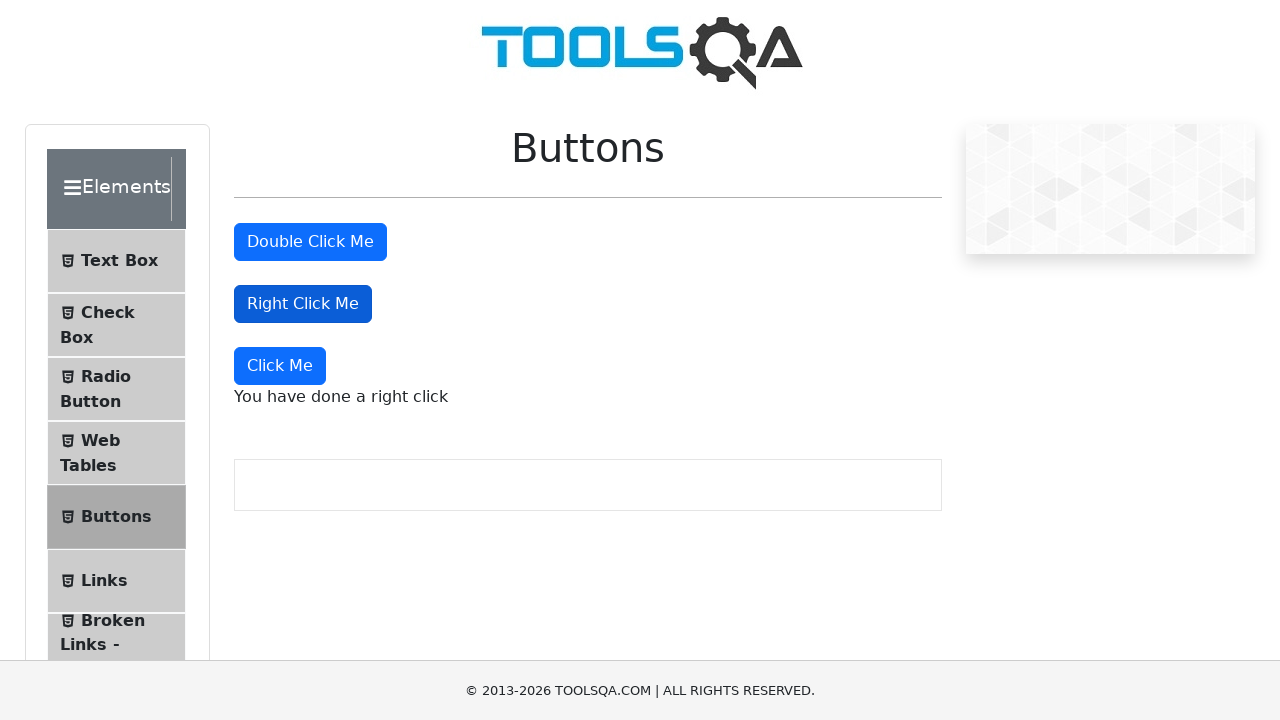

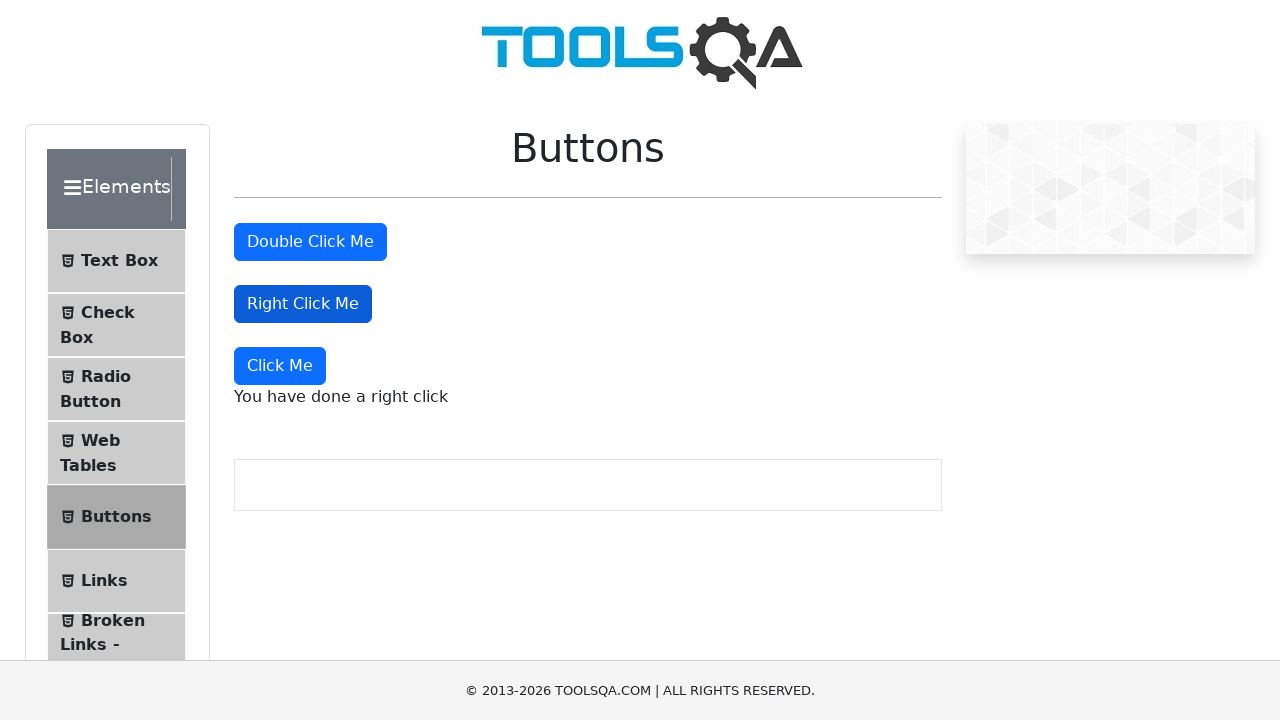